Tests the Python.org search functionality by entering a search query "selenium" and submitting the form using the Enter key

Starting URL: https://www.python.org

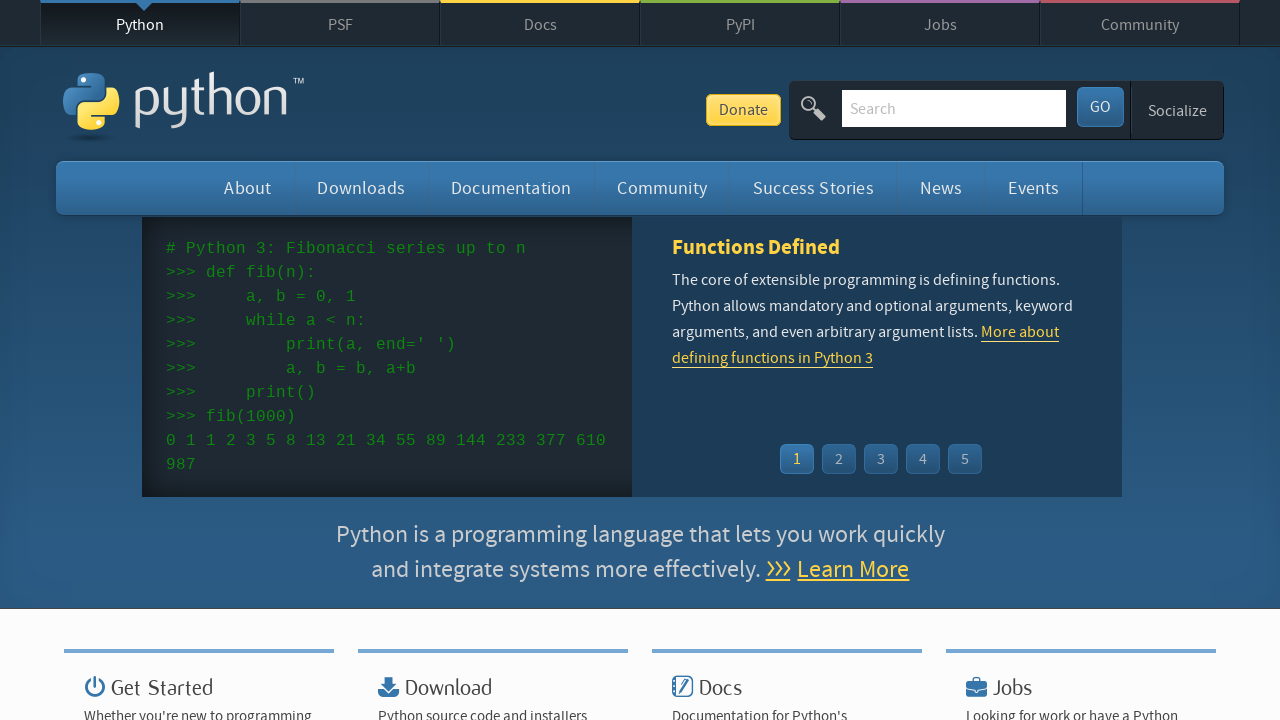

Verified search input field is present on Python.org
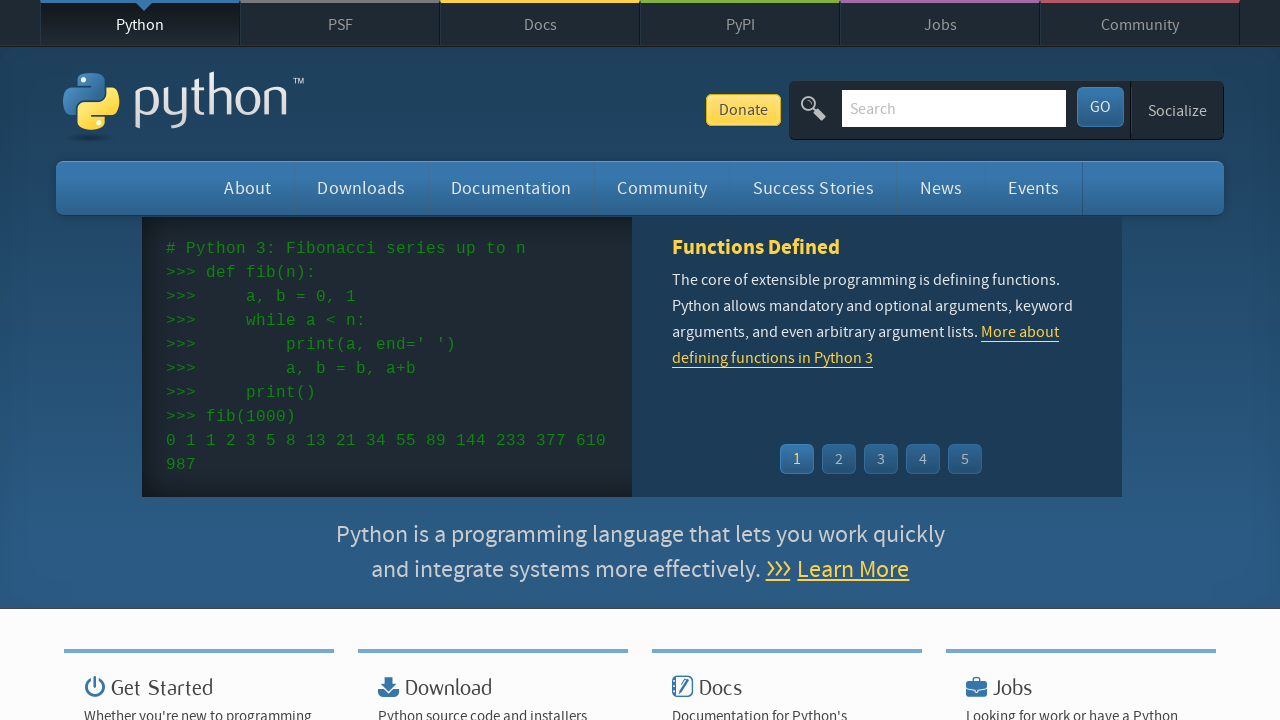

Filled search field with 'selenium' on input[name='q']
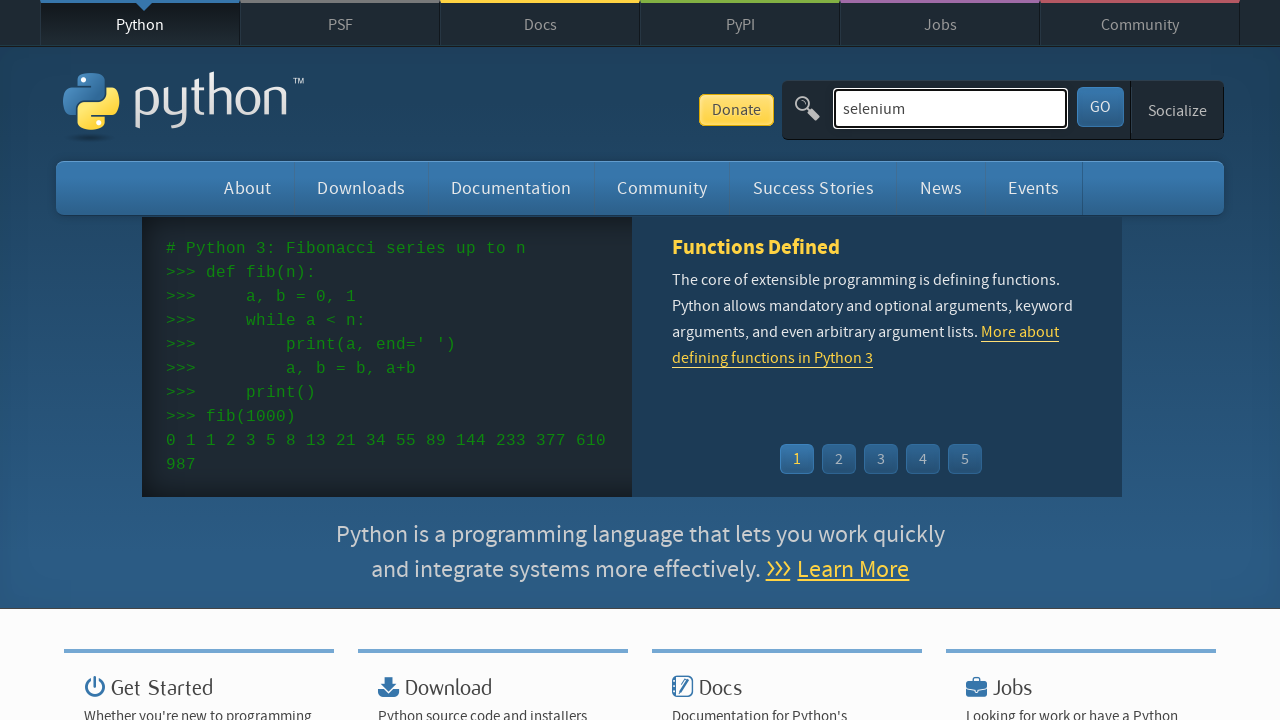

Pressed Enter to submit search query on input[name='q']
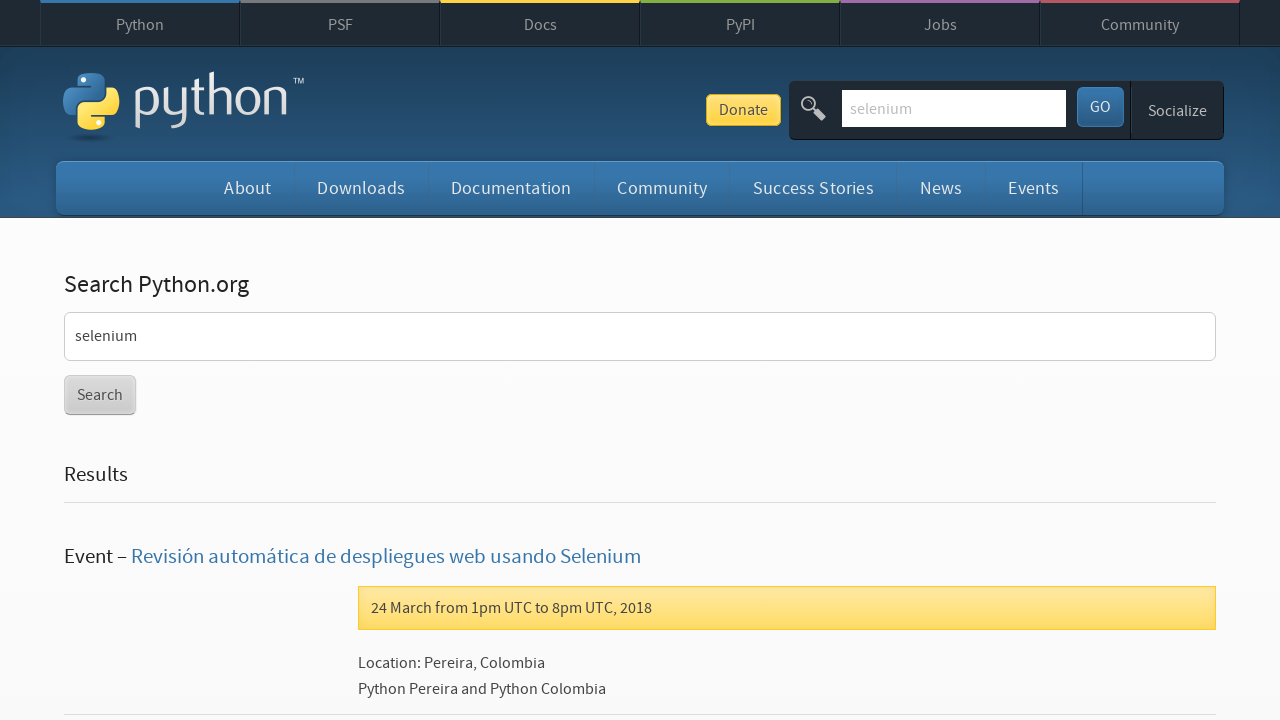

Search results page loaded successfully
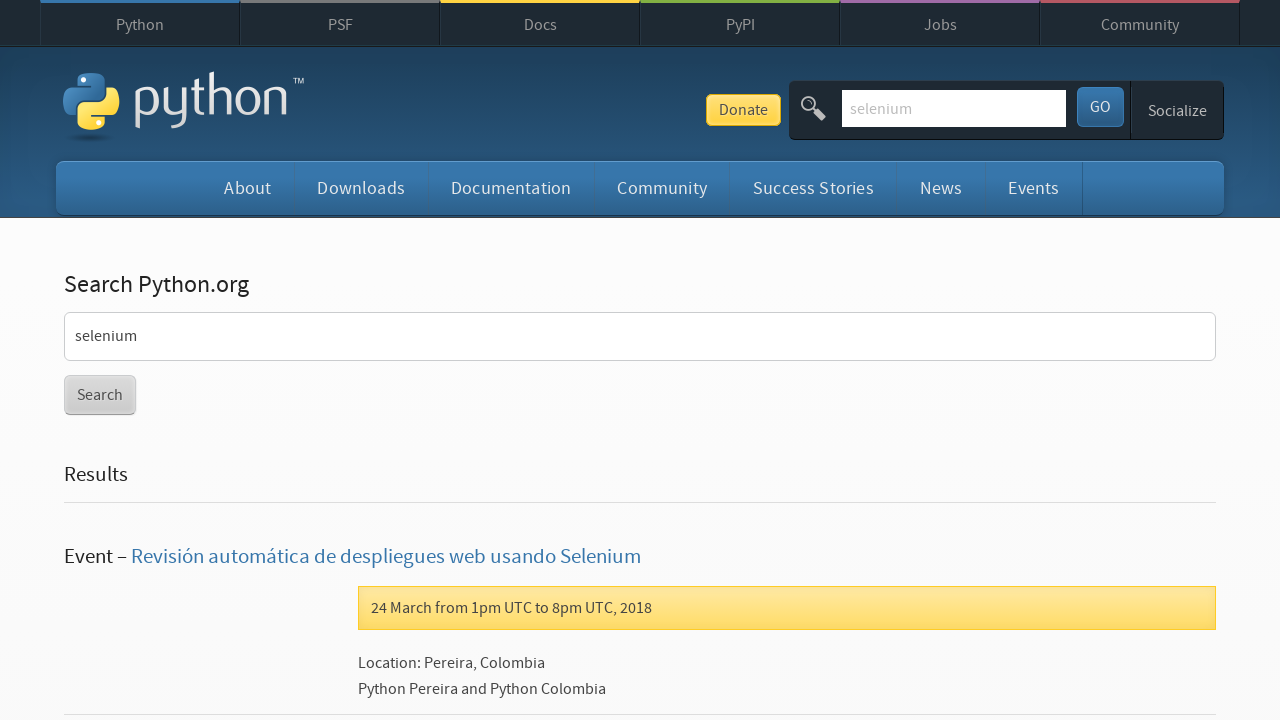

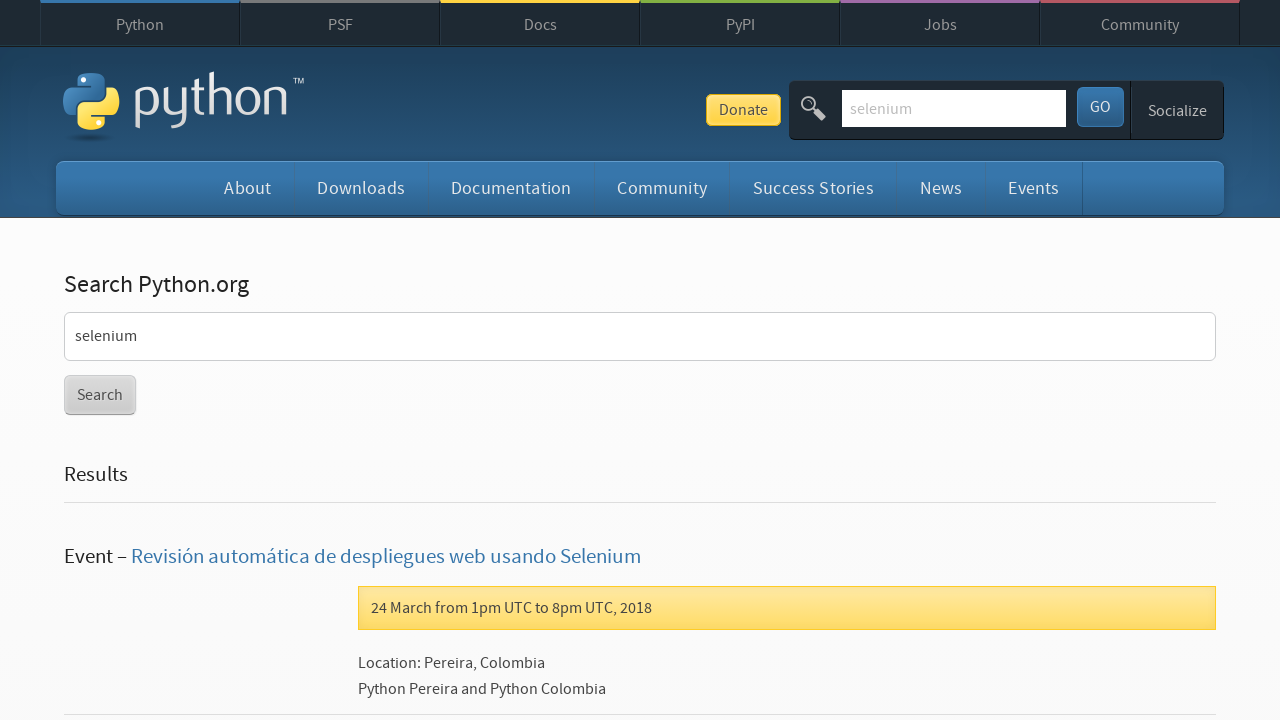